Tests iframe handling by switching to nested iframes and clicking a checkbox option within the innermost iframe

Starting URL: https://syntaxprojects.com/handle-iframe.php

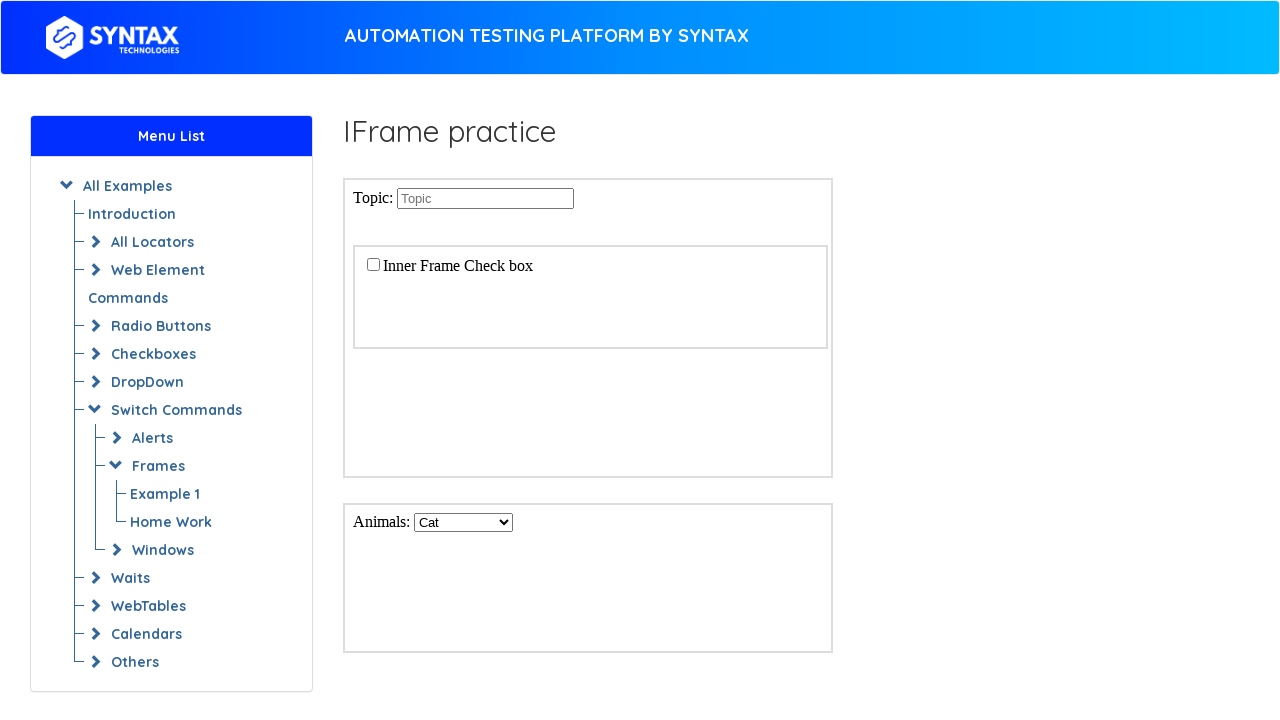

Located the first iframe with id 'textfieldIframe'
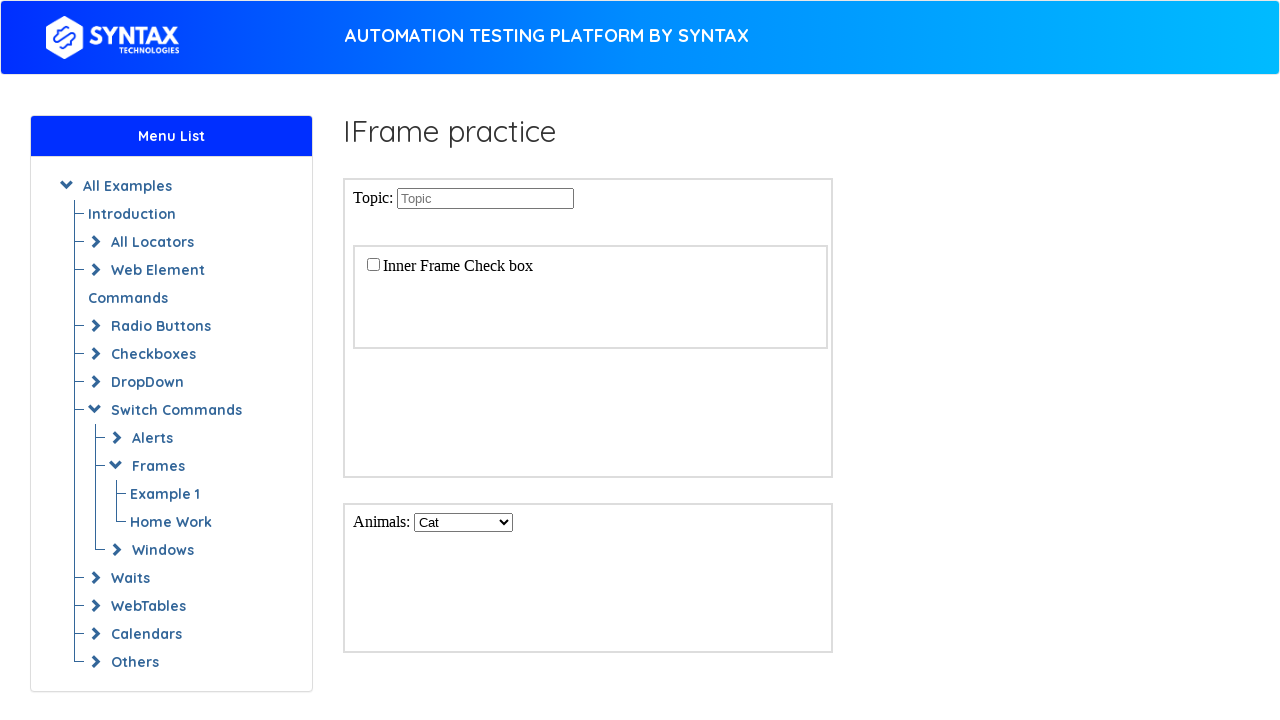

Located the nested iframe with id 'checkboxIframe' within the first iframe
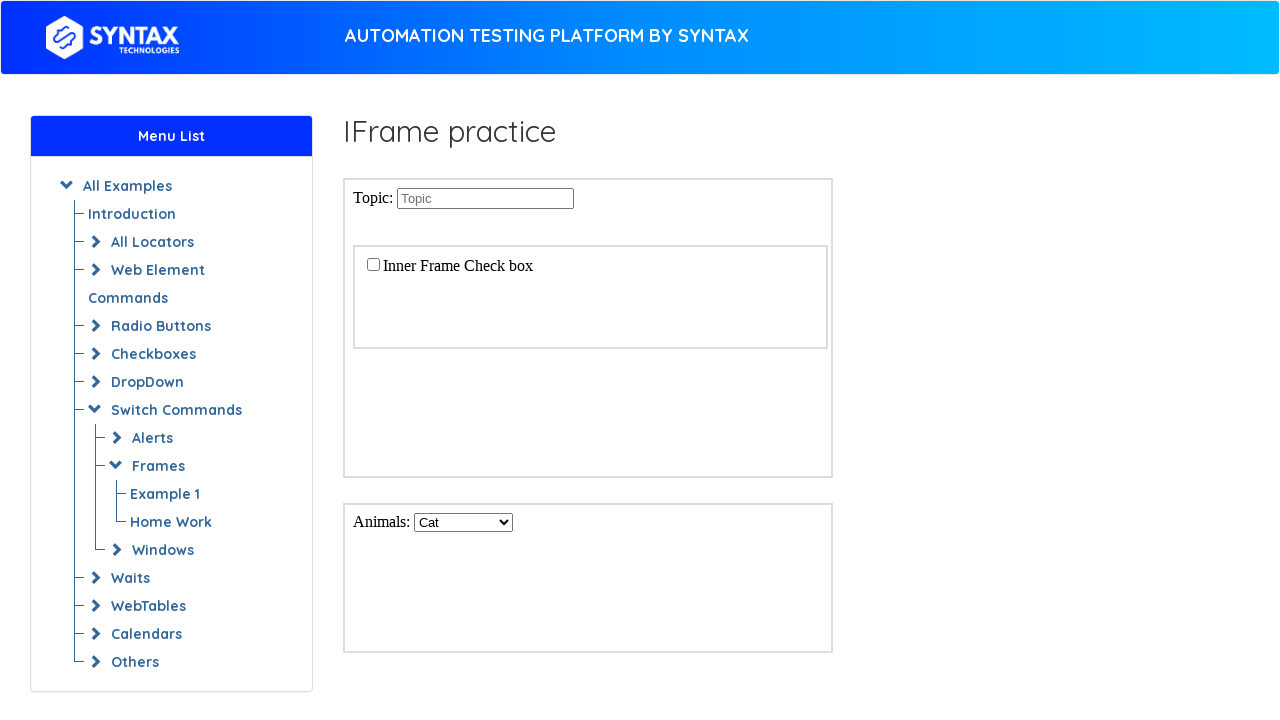

Clicked the checkbox option 'Option-1' within the nested iframe at (373, 264) on iframe#textfieldIframe >> internal:control=enter-frame >> iframe#checkboxIframe 
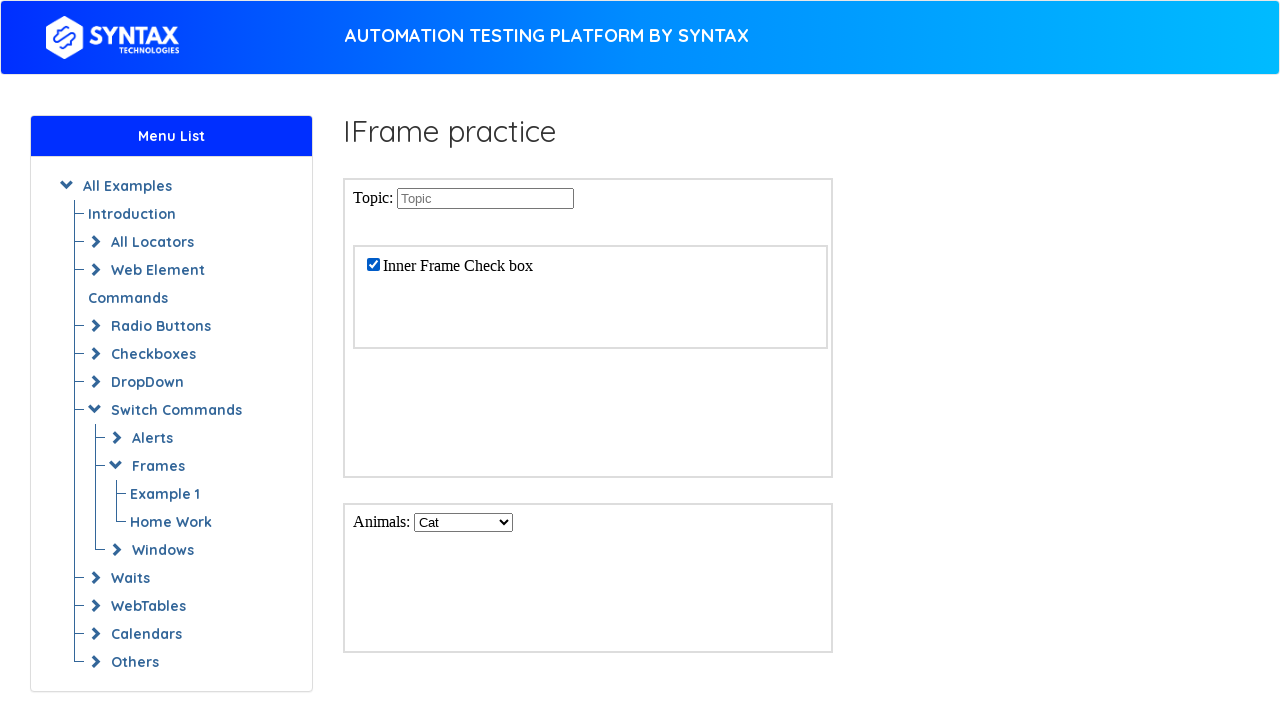

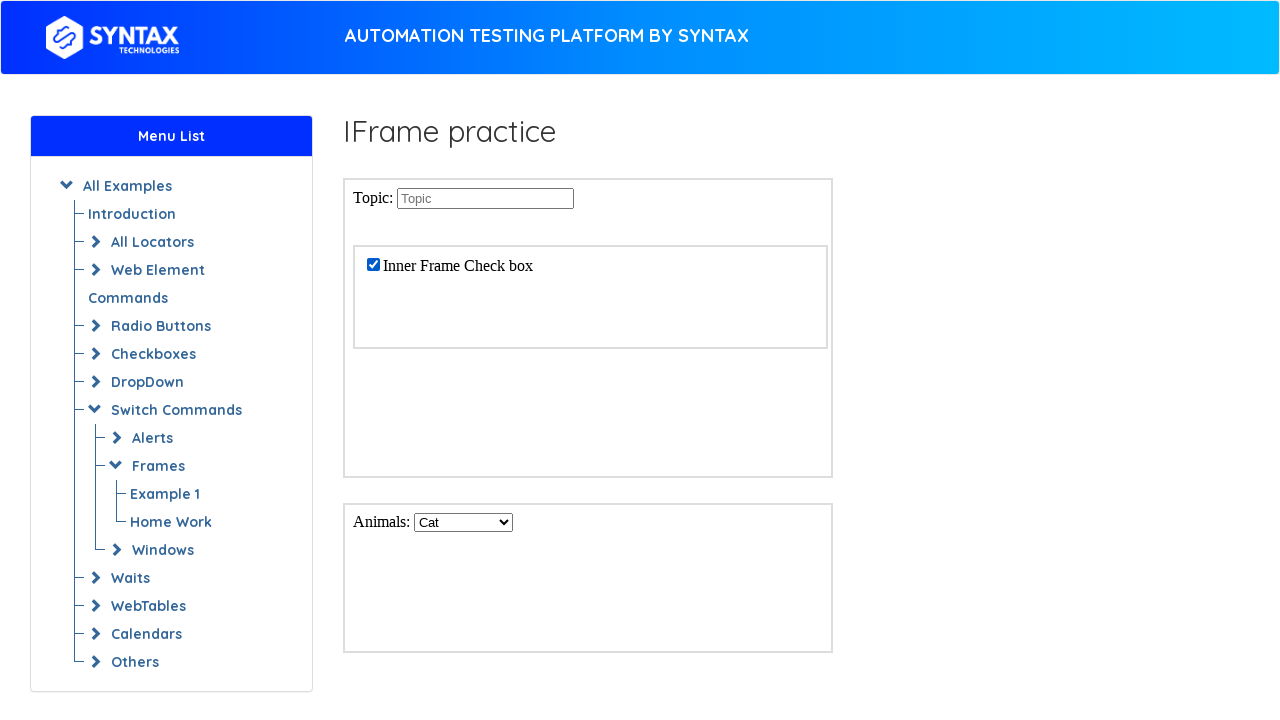